Tests the disappearing elements page by clicking the Home button and observing element behavior.

Starting URL: http://the-internet.herokuapp.com/disappearing_elements

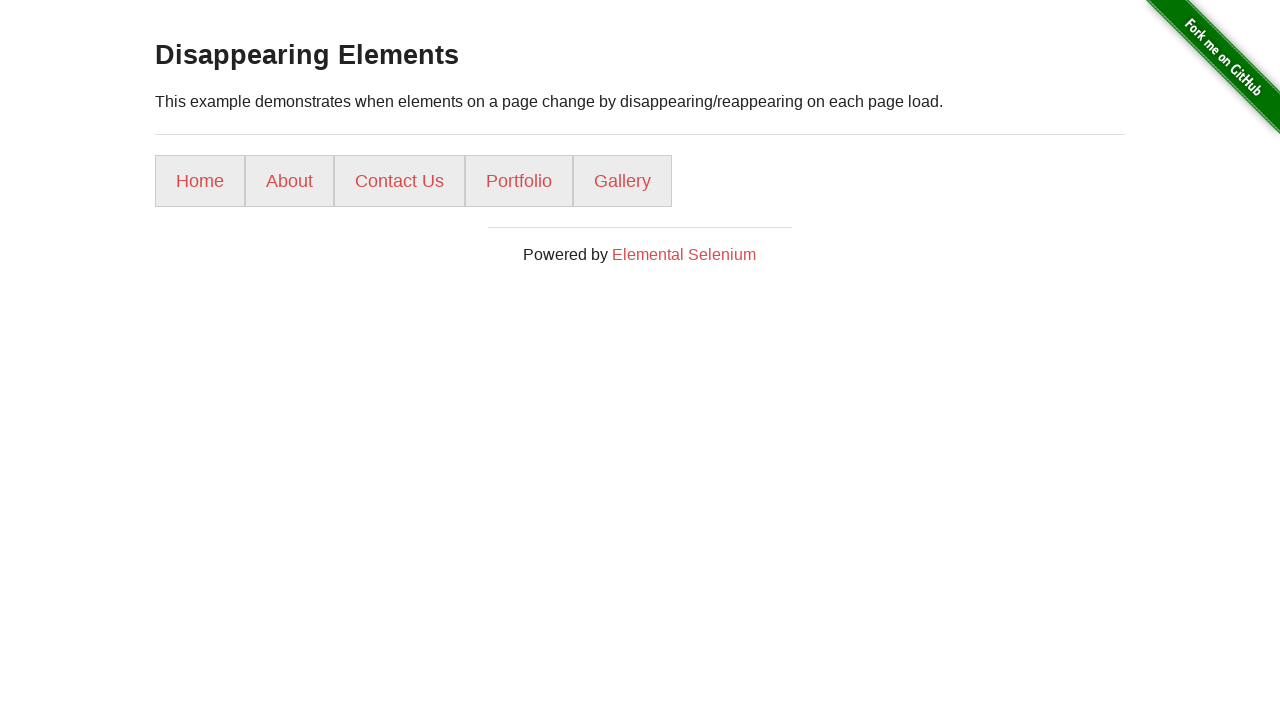

Waited for Home button to appear on disappearing elements page
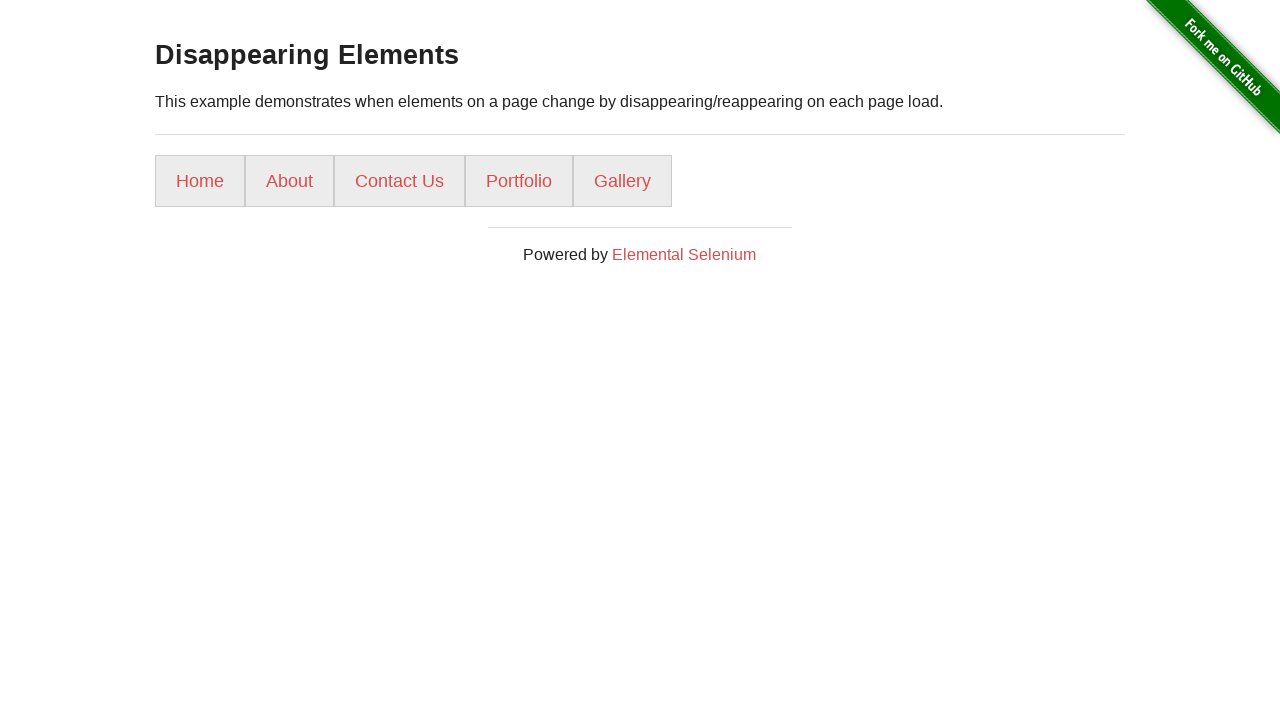

Clicked Home button to observe element behavior at (200, 181) on a:has-text('Home')
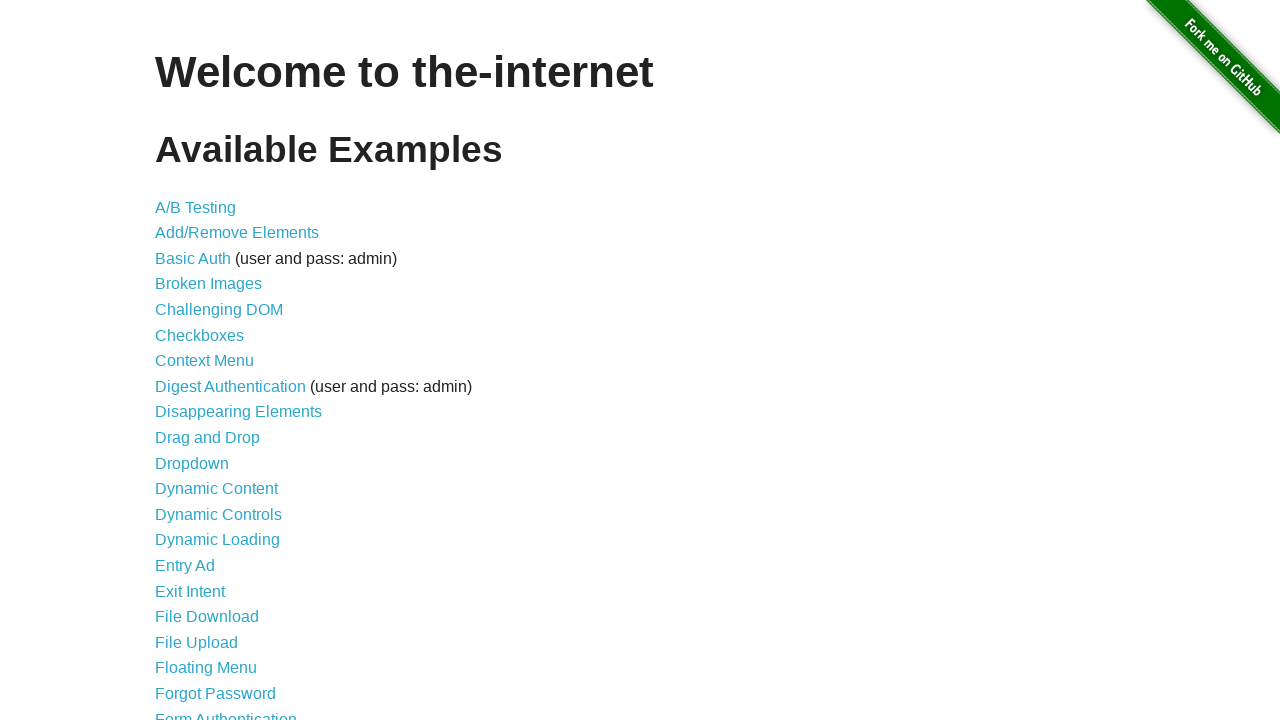

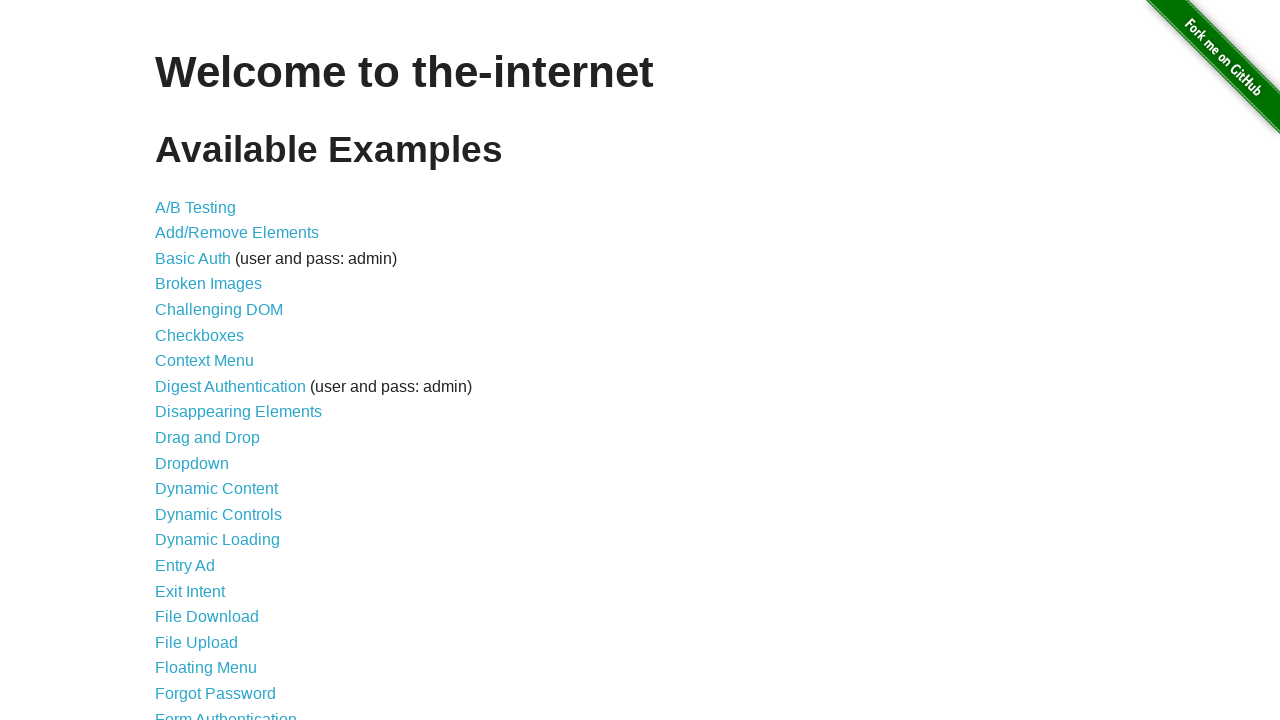